Adds a new todo and marks it with a star to highlight it

Starting URL: https://devmountain.github.io/qa_todos/

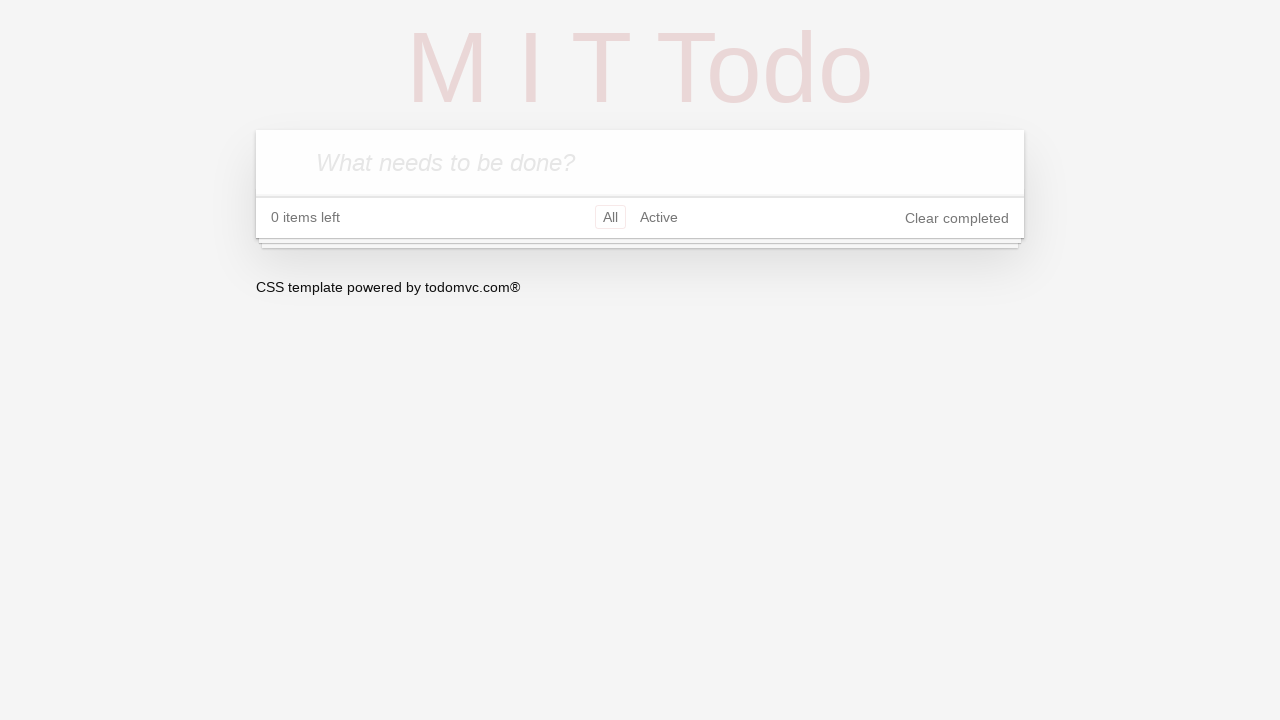

Todo input field loaded
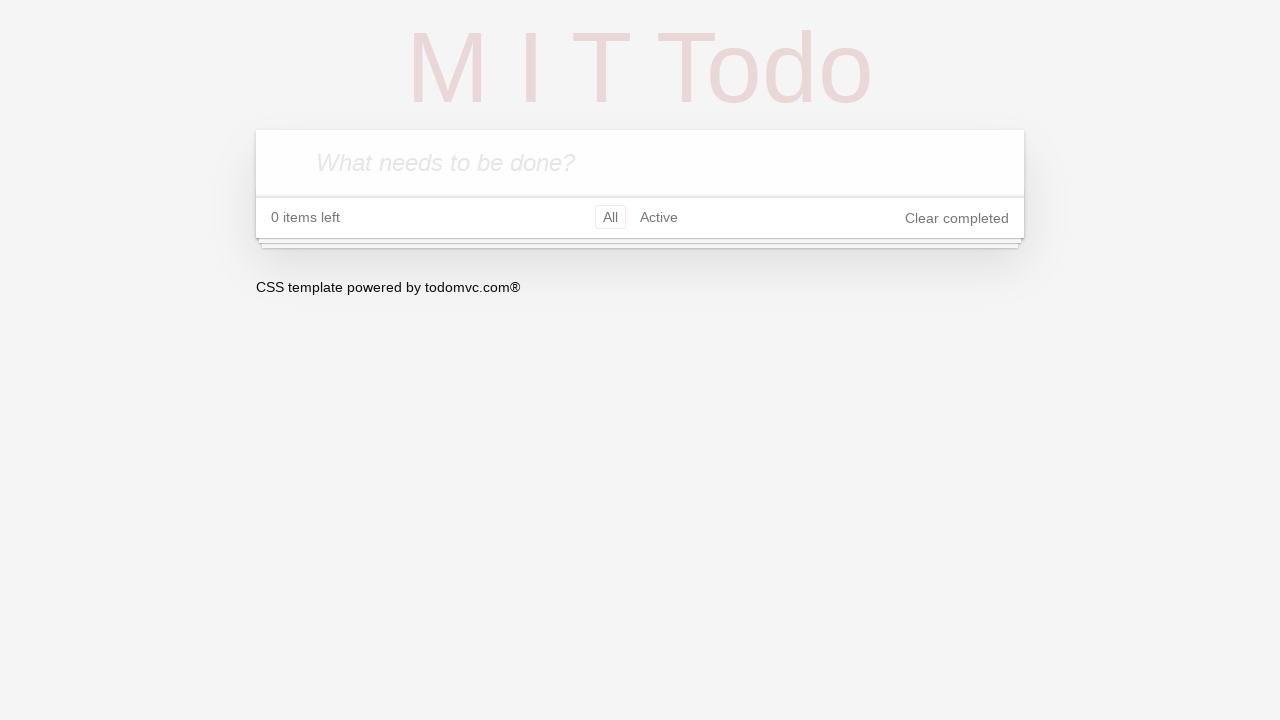

Filled todo input field with 'Test To-Do' on input[placeholder='What needs to be done?']
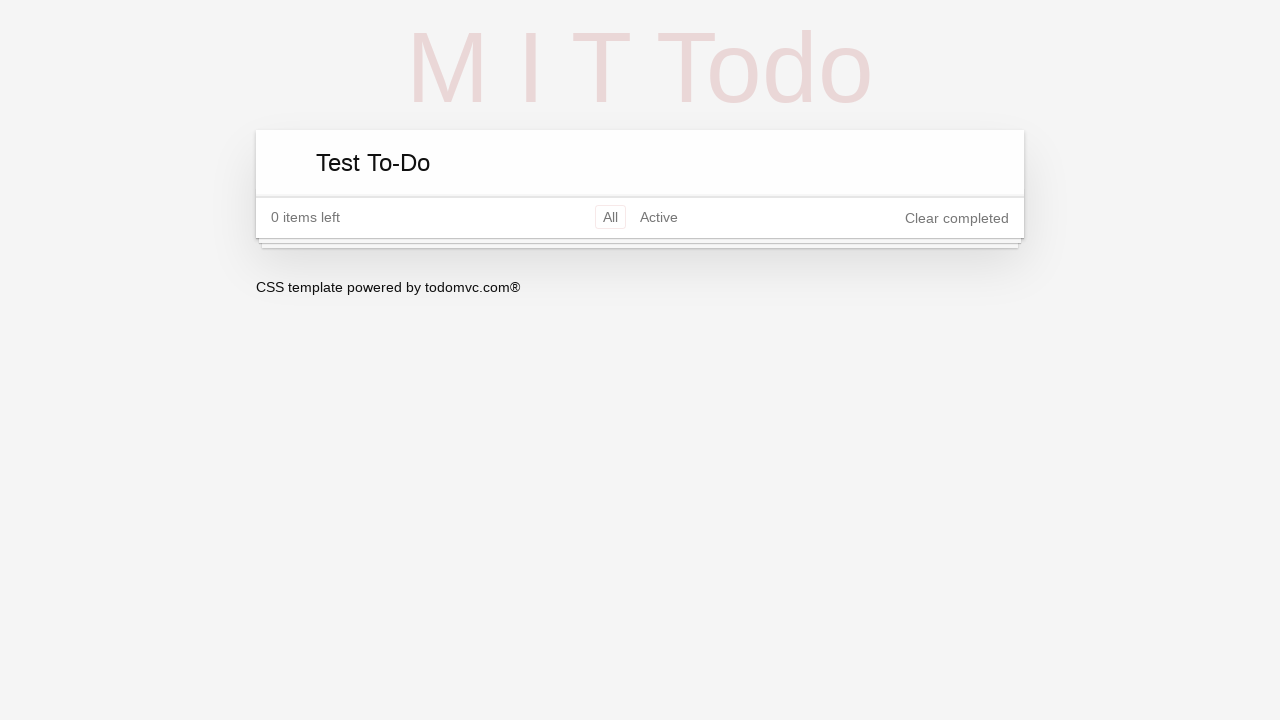

Pressed Enter to create new todo item on input[placeholder='What needs to be done?']
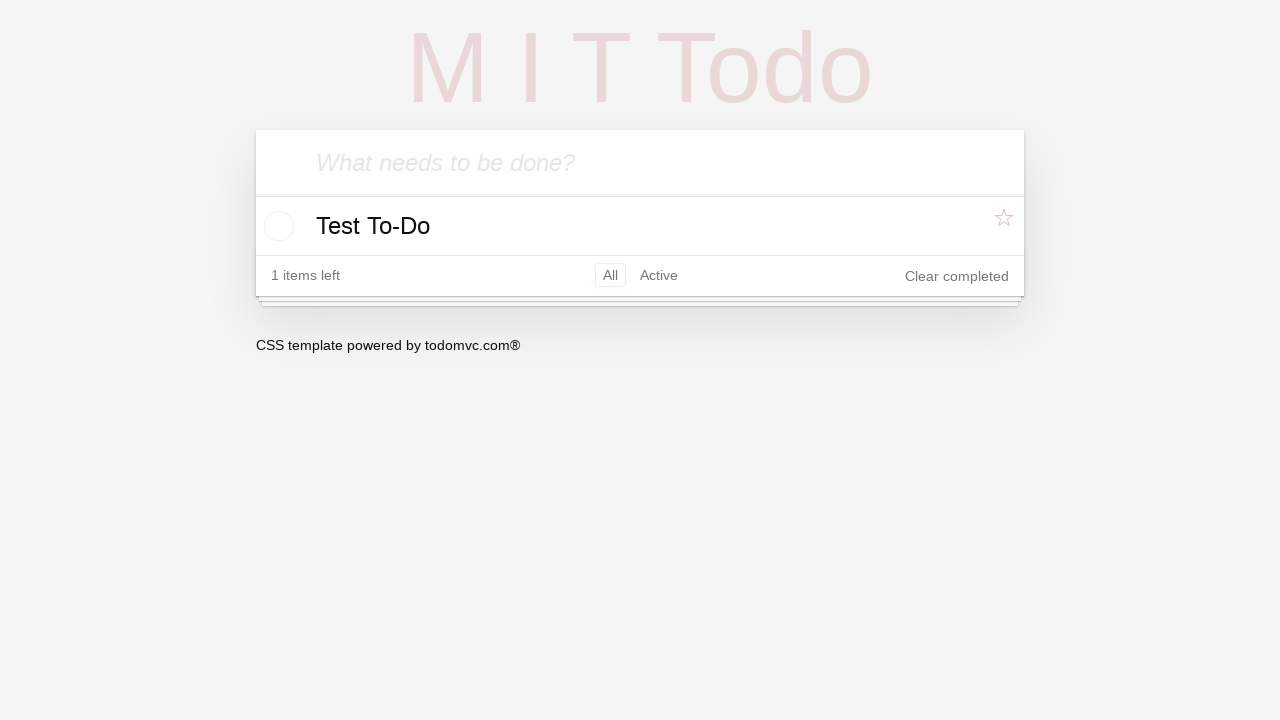

Clicked star icon to mark todo as favorite at (1006, 225) on li.todo:has-text('Test To-Do') .star
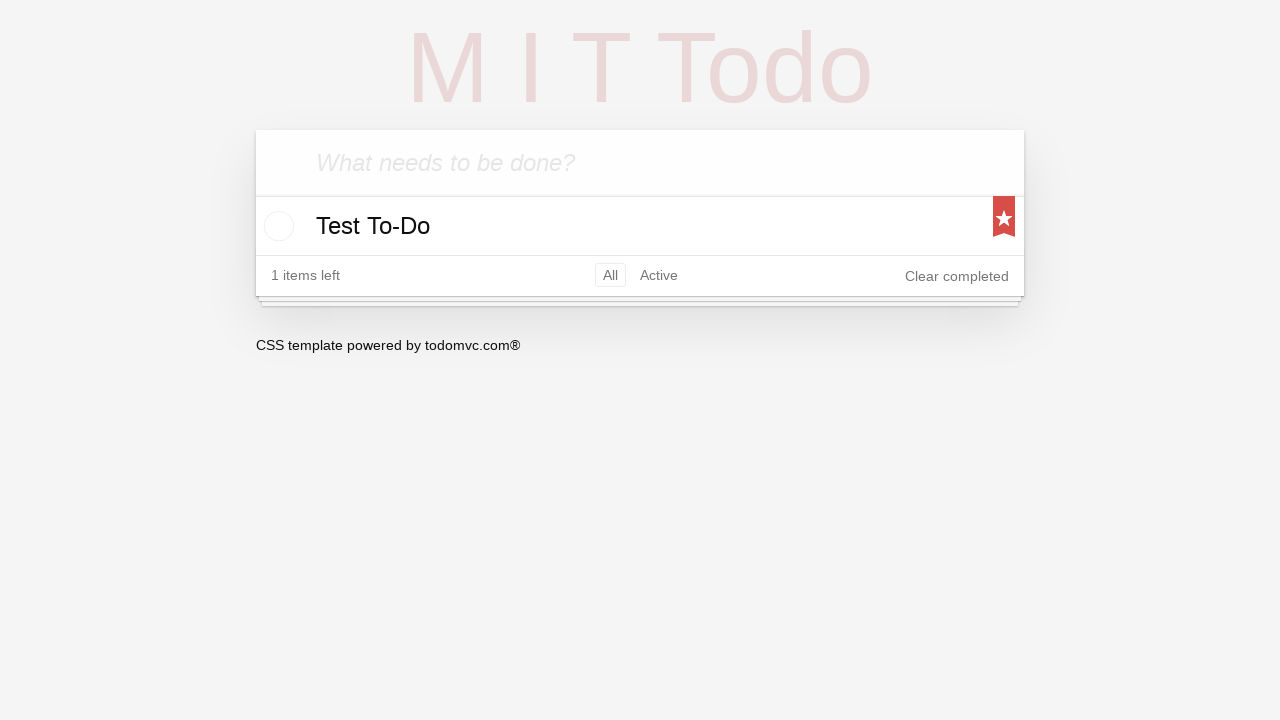

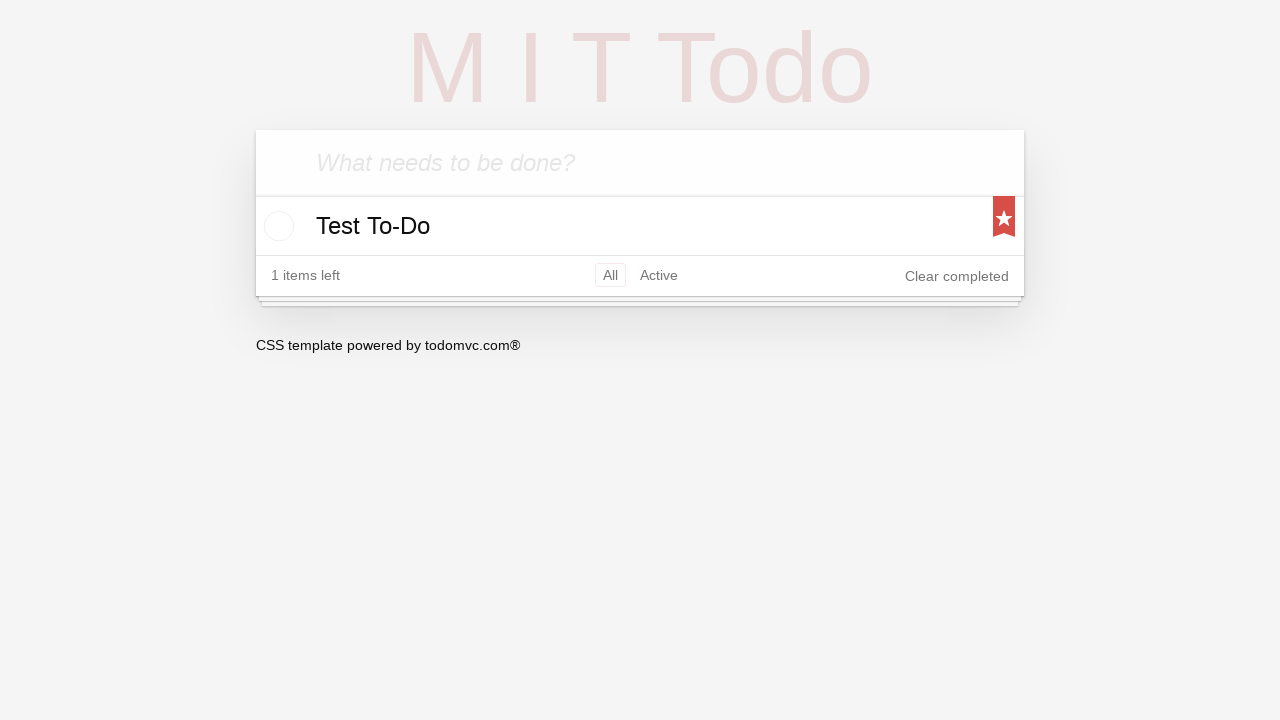